Tests dropdown selection functionality by selecting values from year, month, and day dropdowns using different selection methods (by index, by value, and by visible text).

Starting URL: https://testcenter.techproeducation.com/index.php?page=dropdown

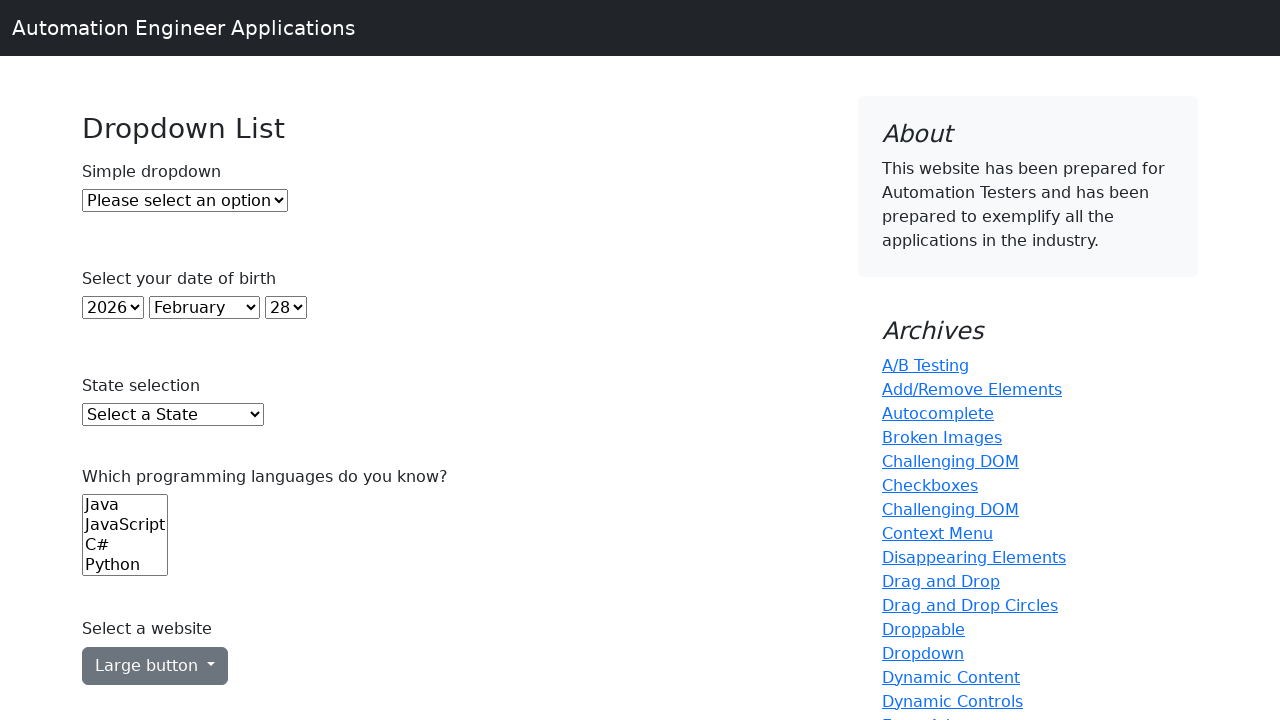

Selected year dropdown by index 5 (2014) on #year
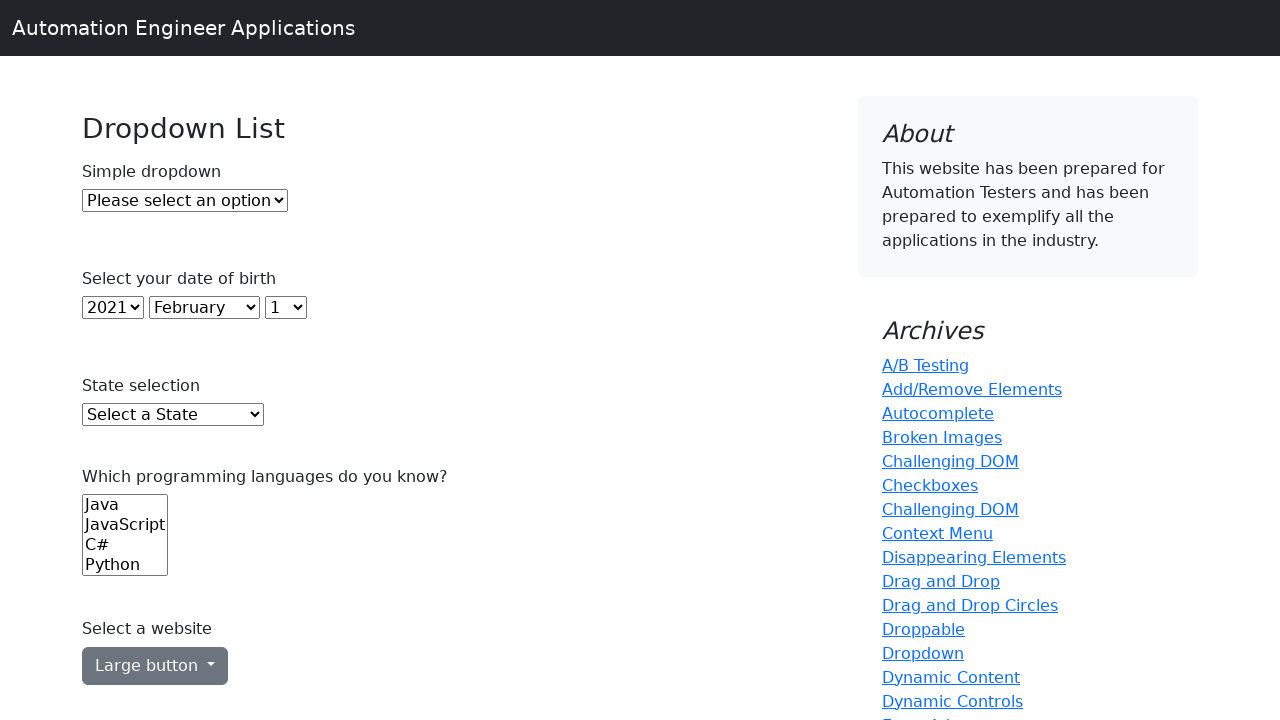

Selected month dropdown by value '6' (June) on #month
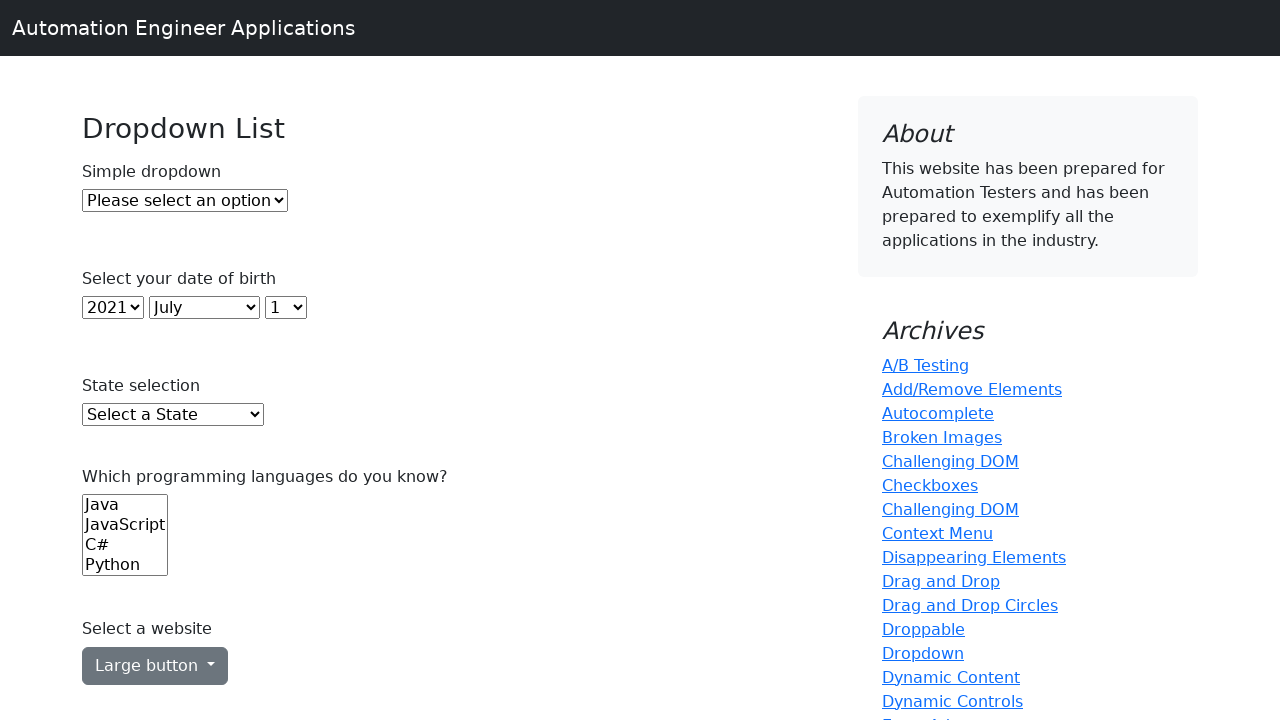

Selected day dropdown by visible text '7' on #day
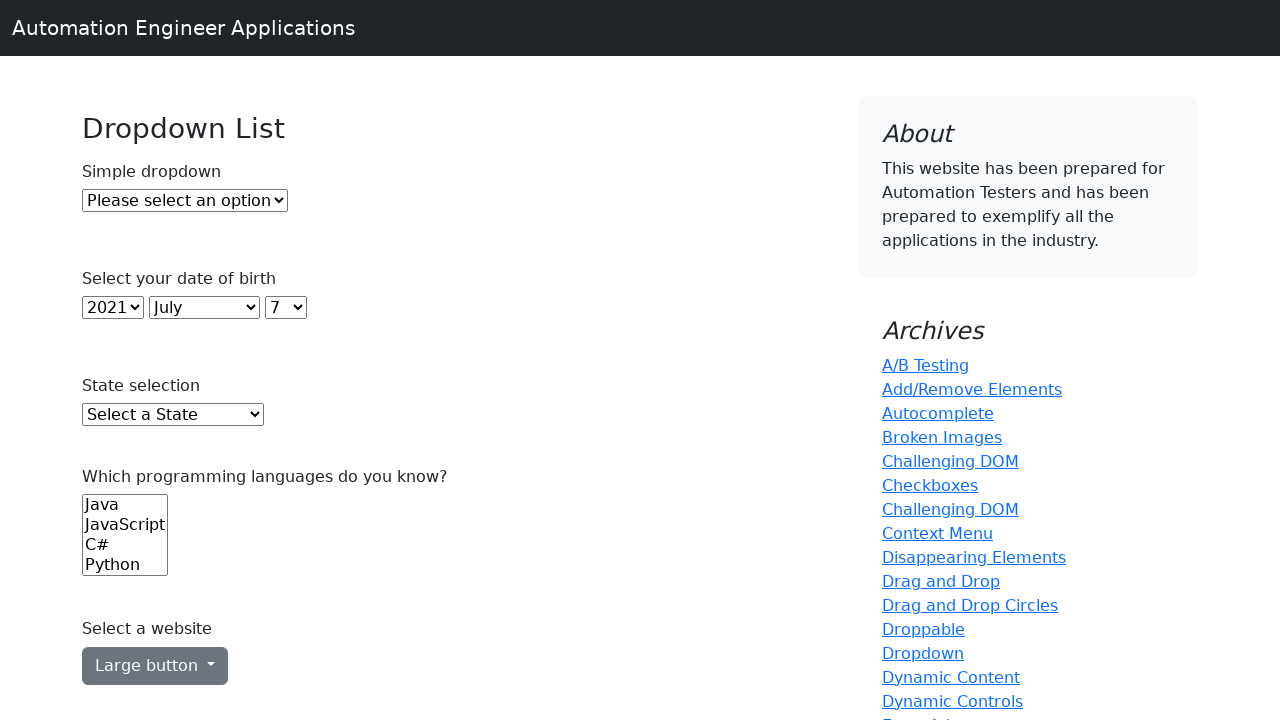

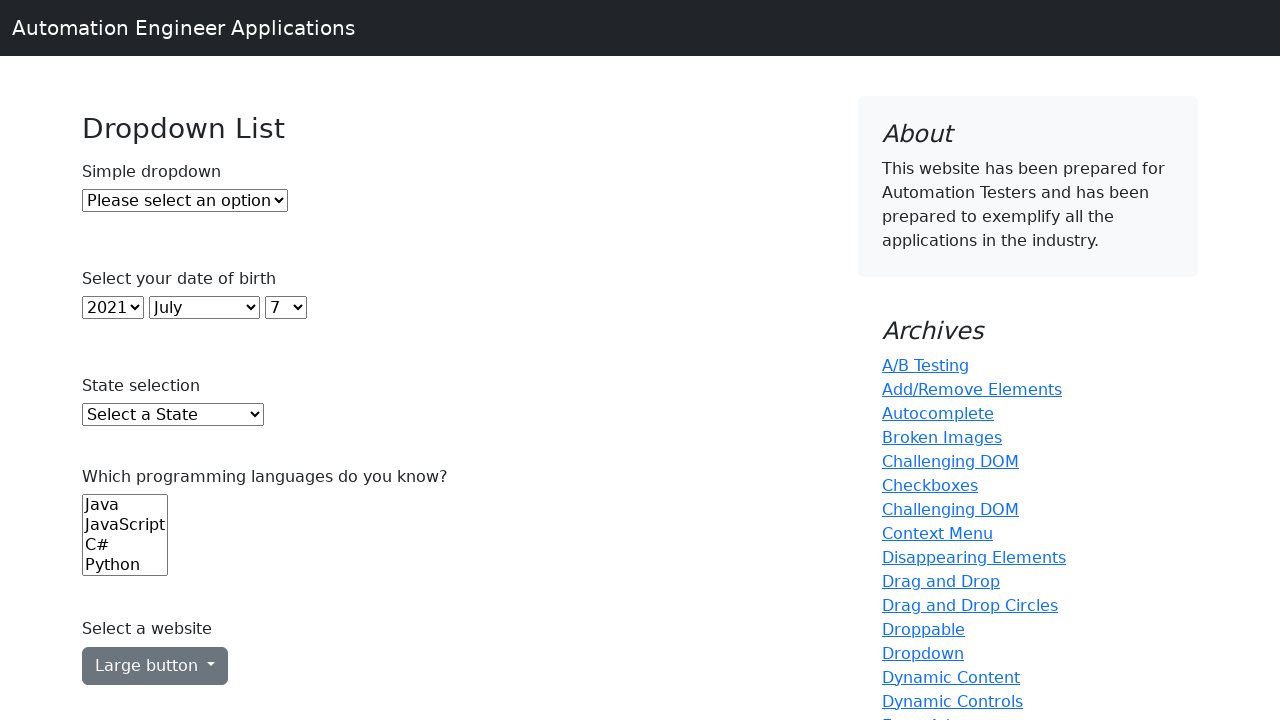